Tests passenger dropdown functionality on a flight booking practice site by opening the passenger selector, incrementing the adult count 5 times using a loop, and then closing the dropdown.

Starting URL: https://rahulshettyacademy.com/dropdownsPractise/

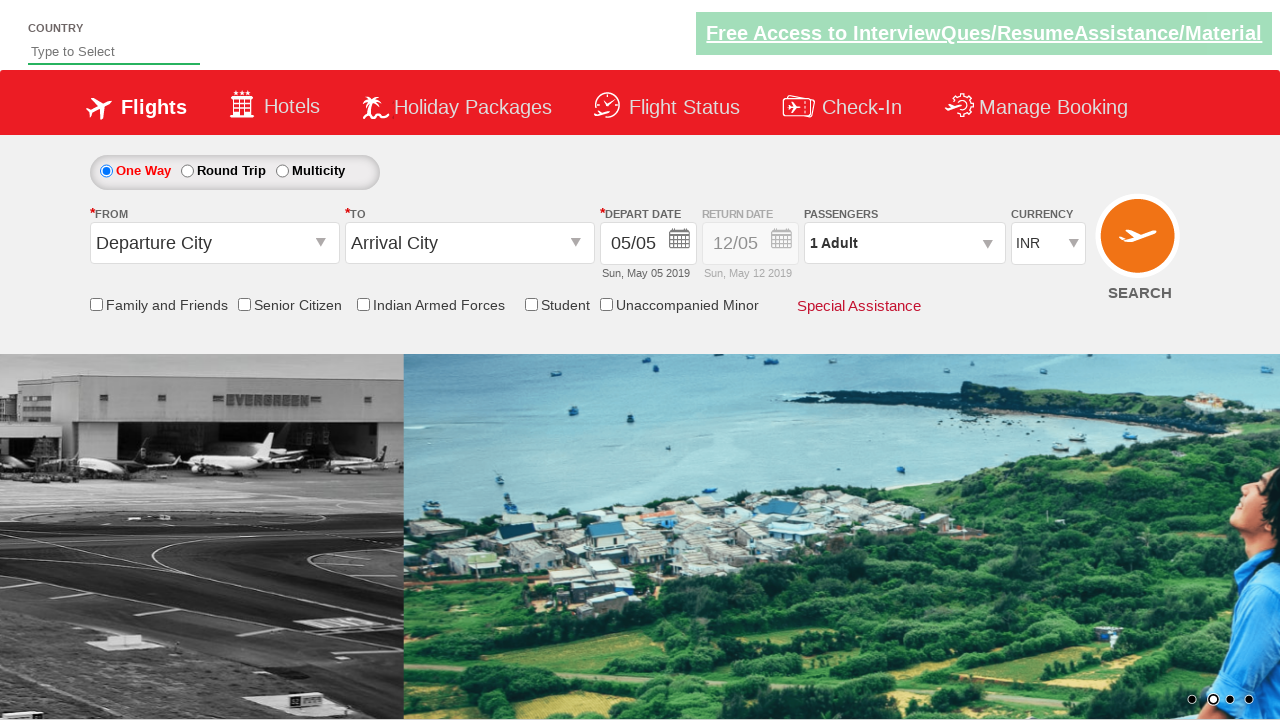

Opened passenger dropdown by clicking on divpaxinfo at (904, 243) on #divpaxinfo
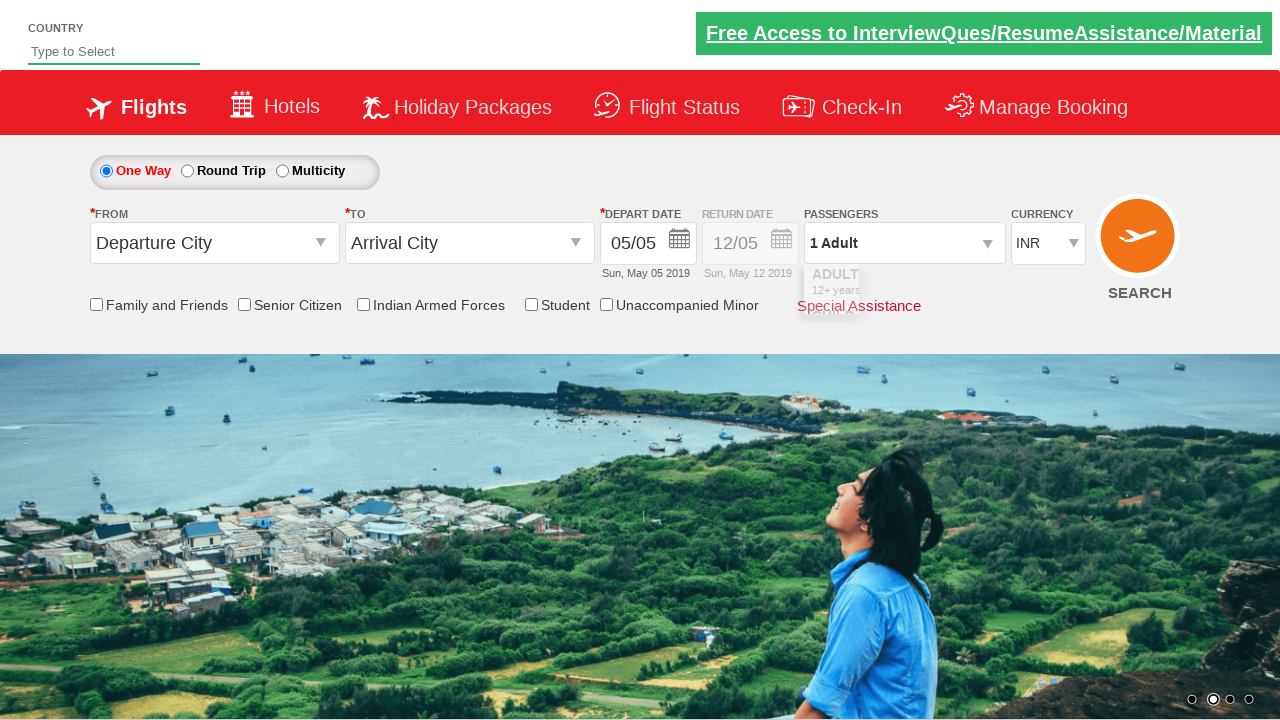

Incremented adult count (1st increment) at (982, 288) on #hrefIncAdt
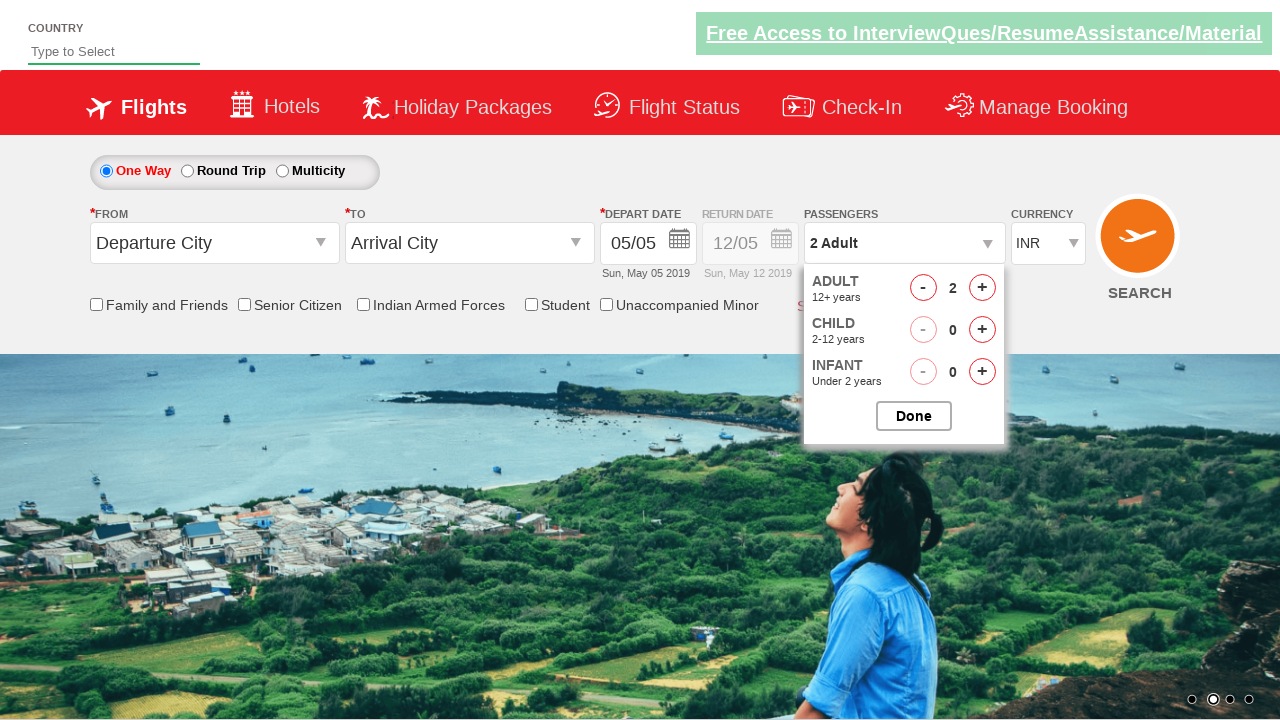

Incremented adult count (increment 2 of 5) at (982, 288) on #hrefIncAdt
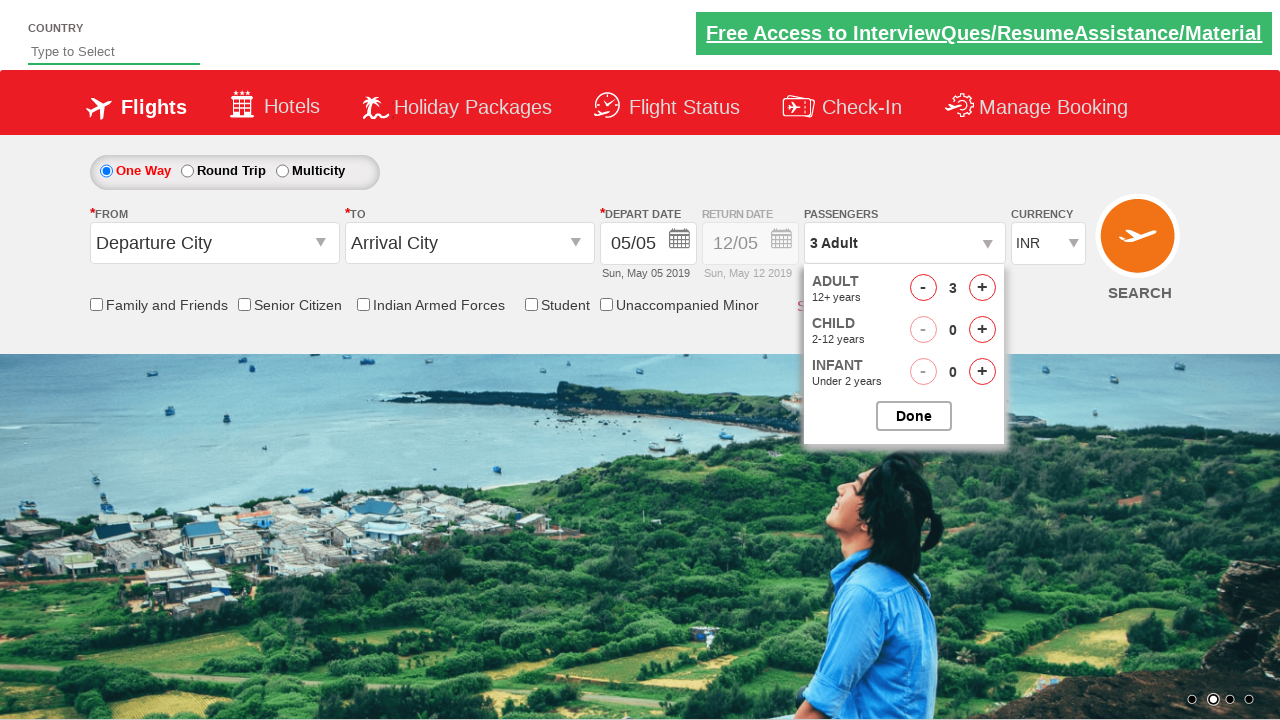

Incremented adult count (increment 3 of 5) at (982, 288) on #hrefIncAdt
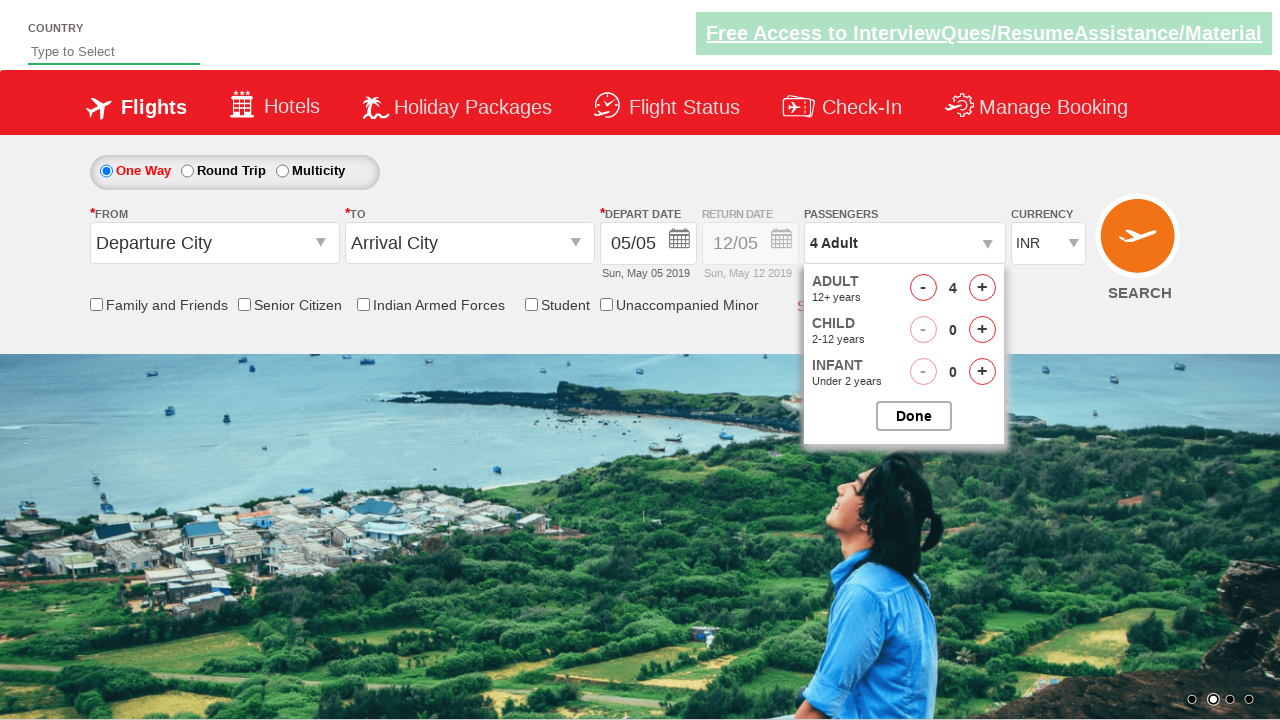

Incremented adult count (increment 4 of 5) at (982, 288) on #hrefIncAdt
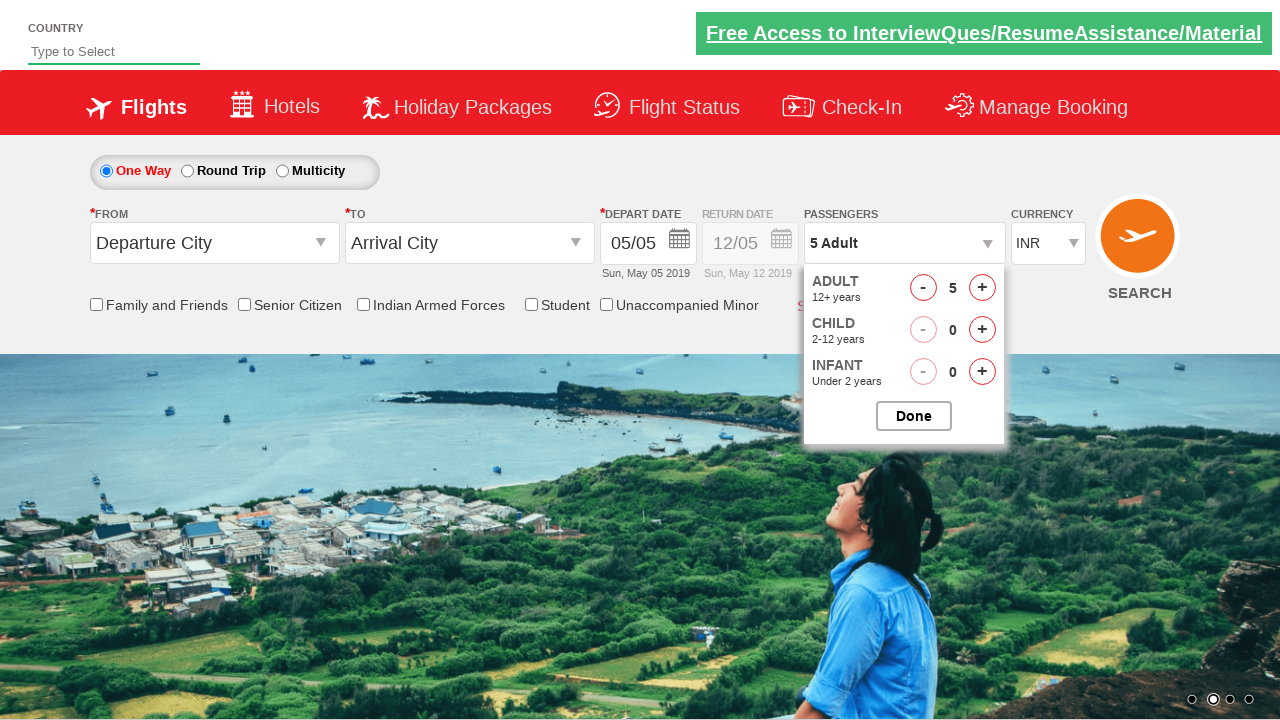

Incremented adult count (increment 5 of 5) at (982, 288) on #hrefIncAdt
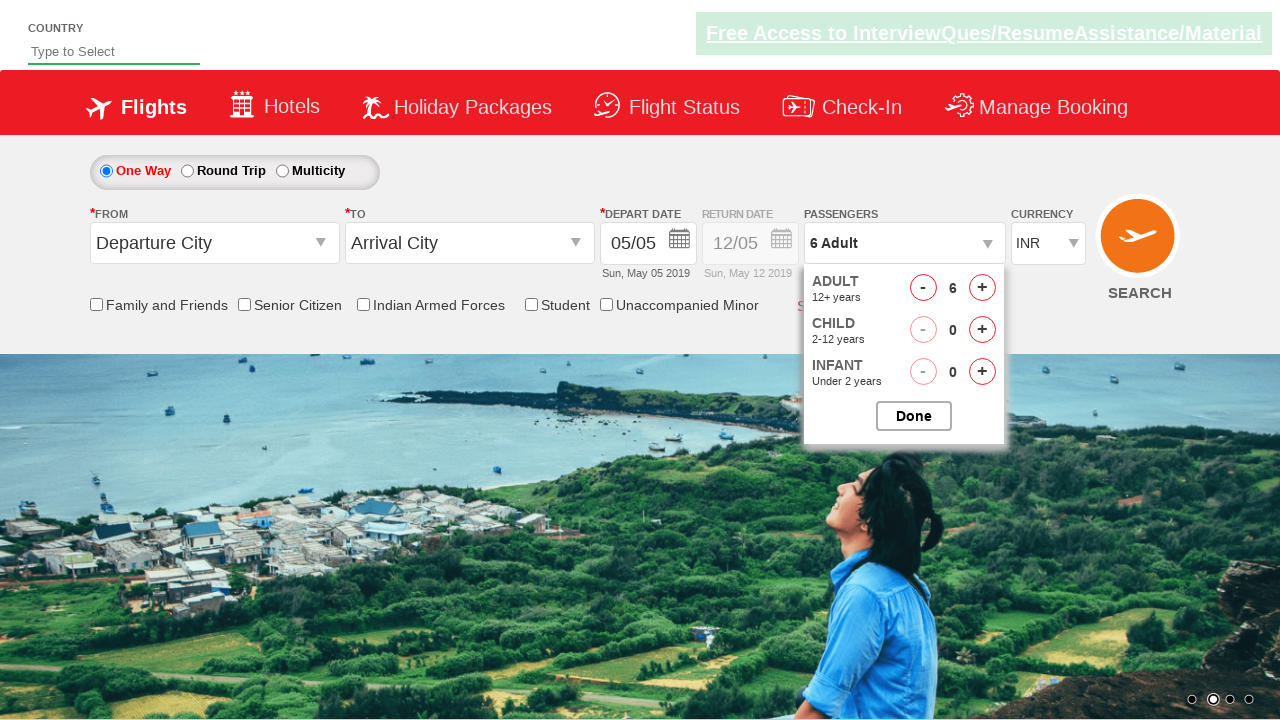

Closed passenger dropdown at (914, 416) on #btnclosepaxoption
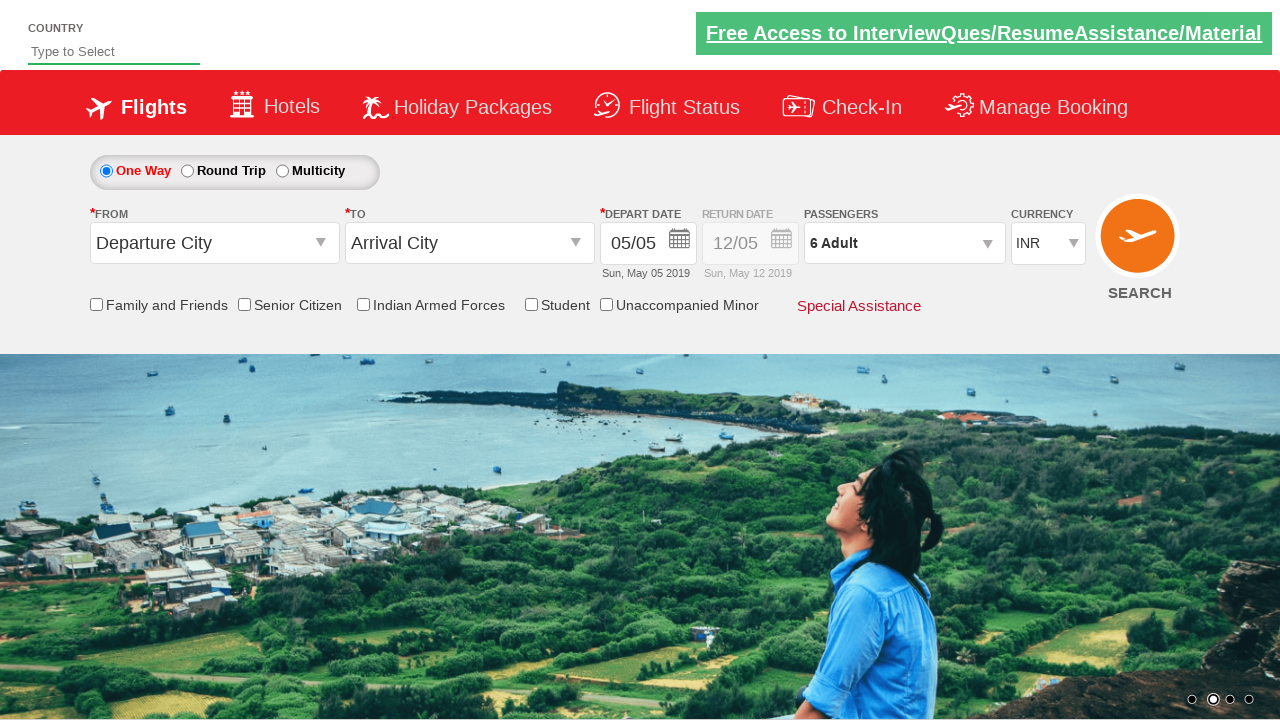

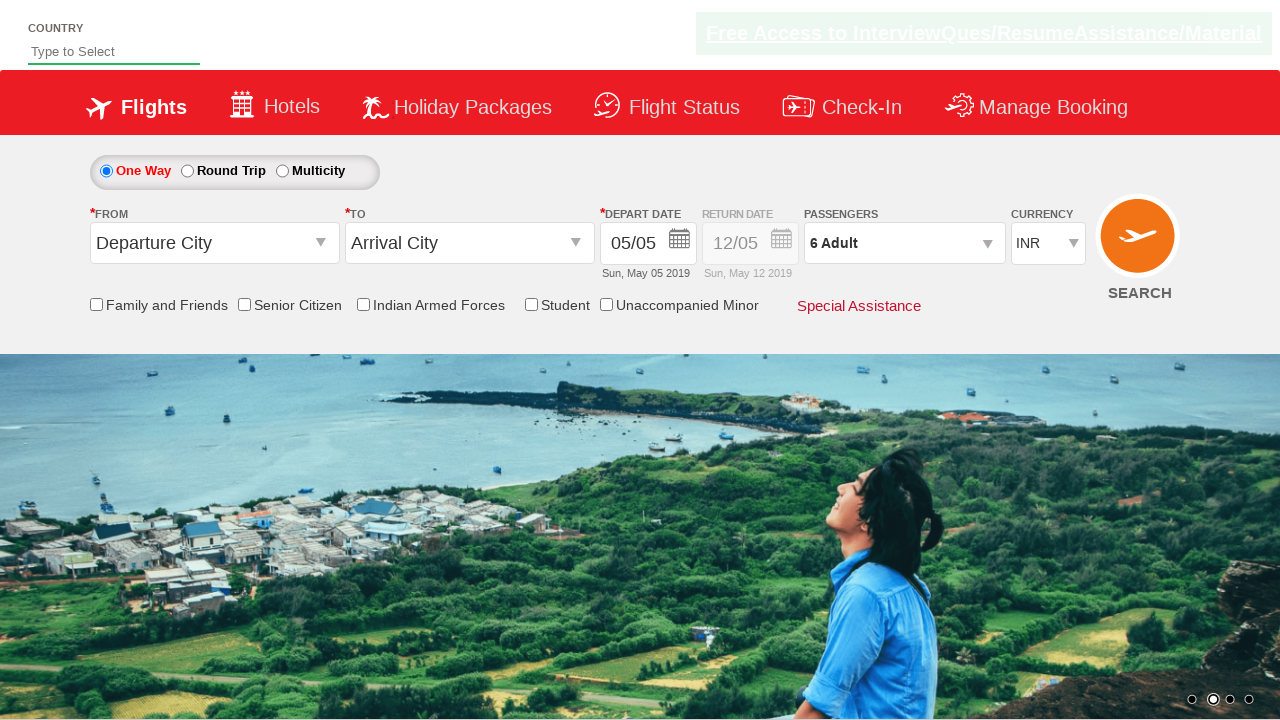